Tests dynamic page loading where an element is rendered after clicking a start button, waiting for the loading bar to complete and verifying the finish text appears

Starting URL: http://the-internet.herokuapp.com/dynamic_loading/2

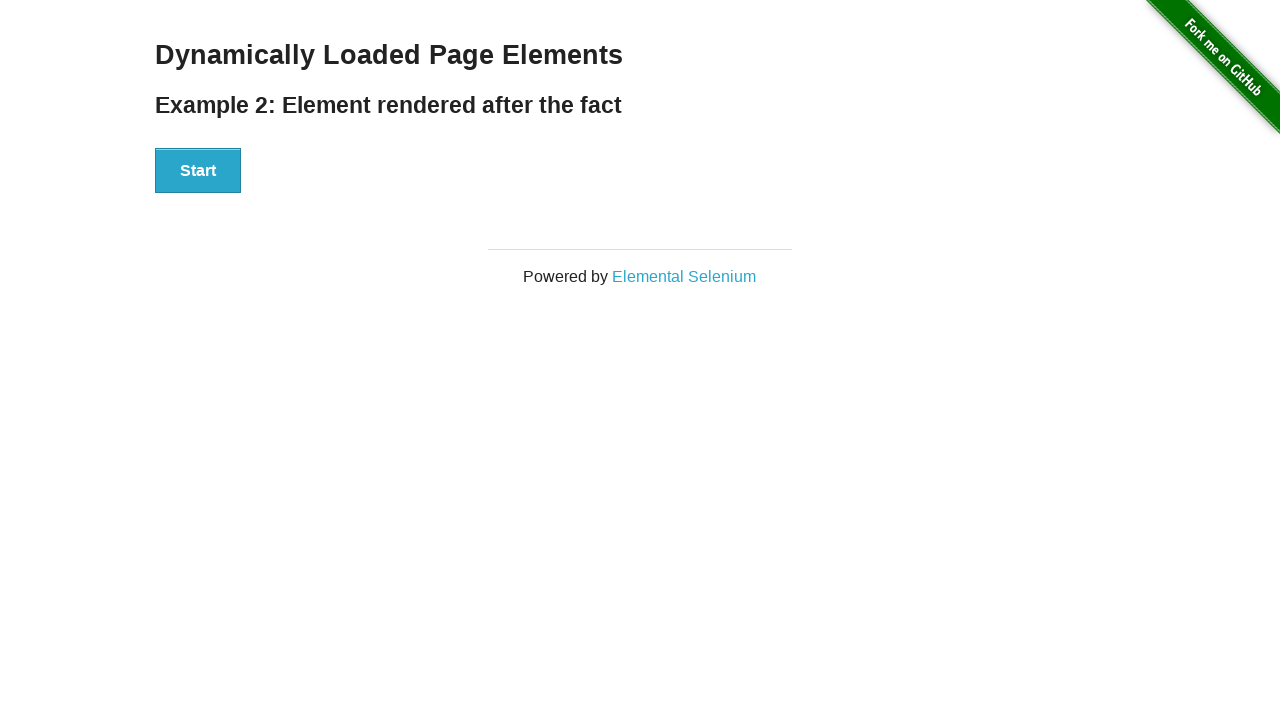

Clicked Start button to trigger dynamic loading at (198, 171) on #start button
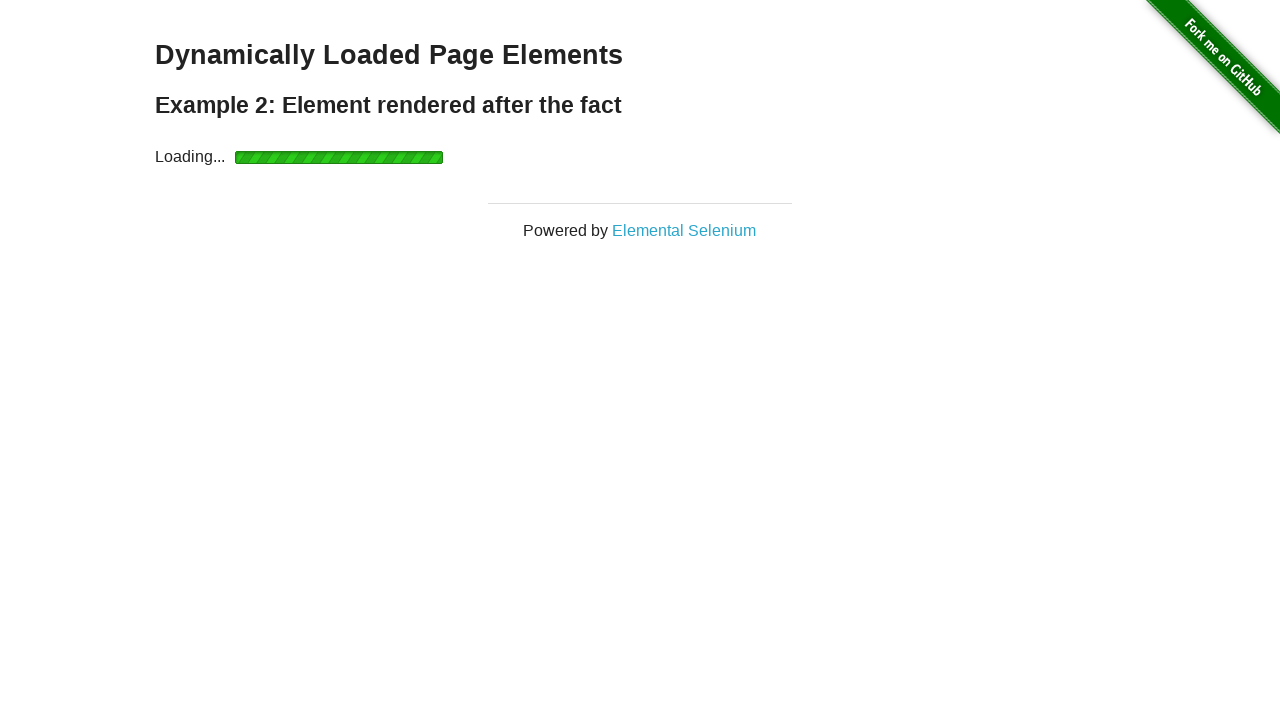

Waited for finish element to become visible after loading bar completed
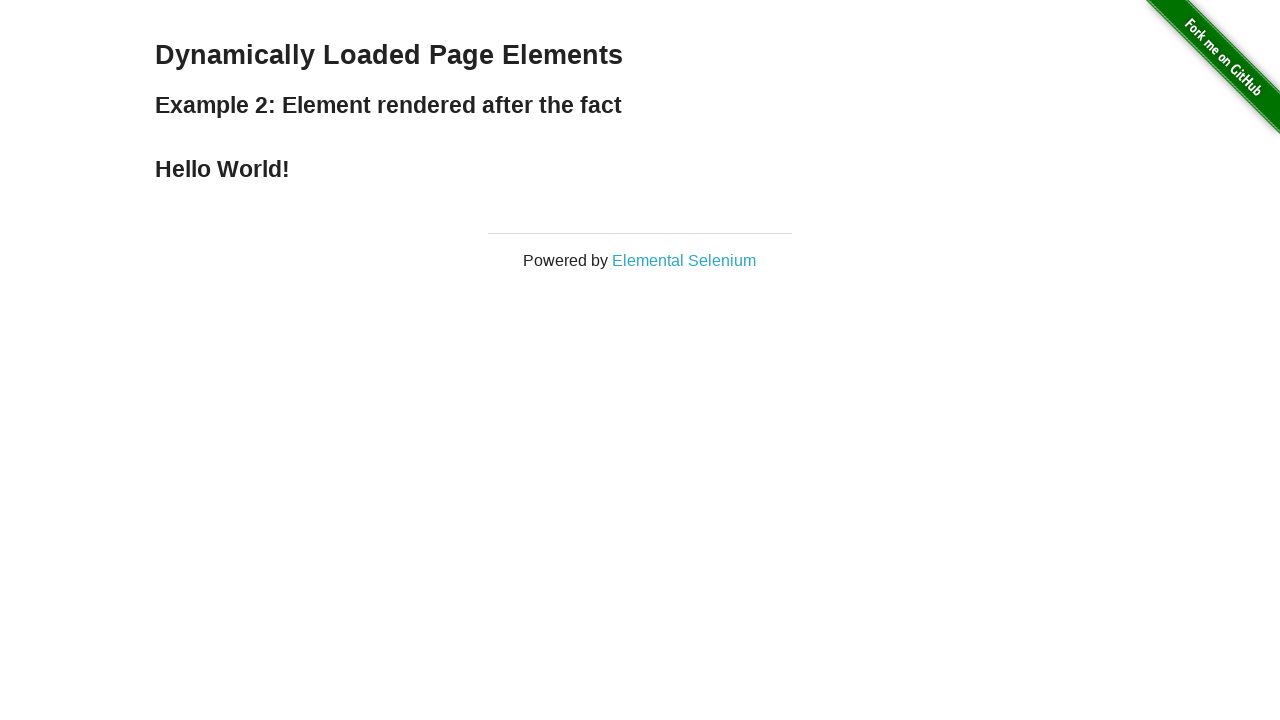

Verified finish element is displayed
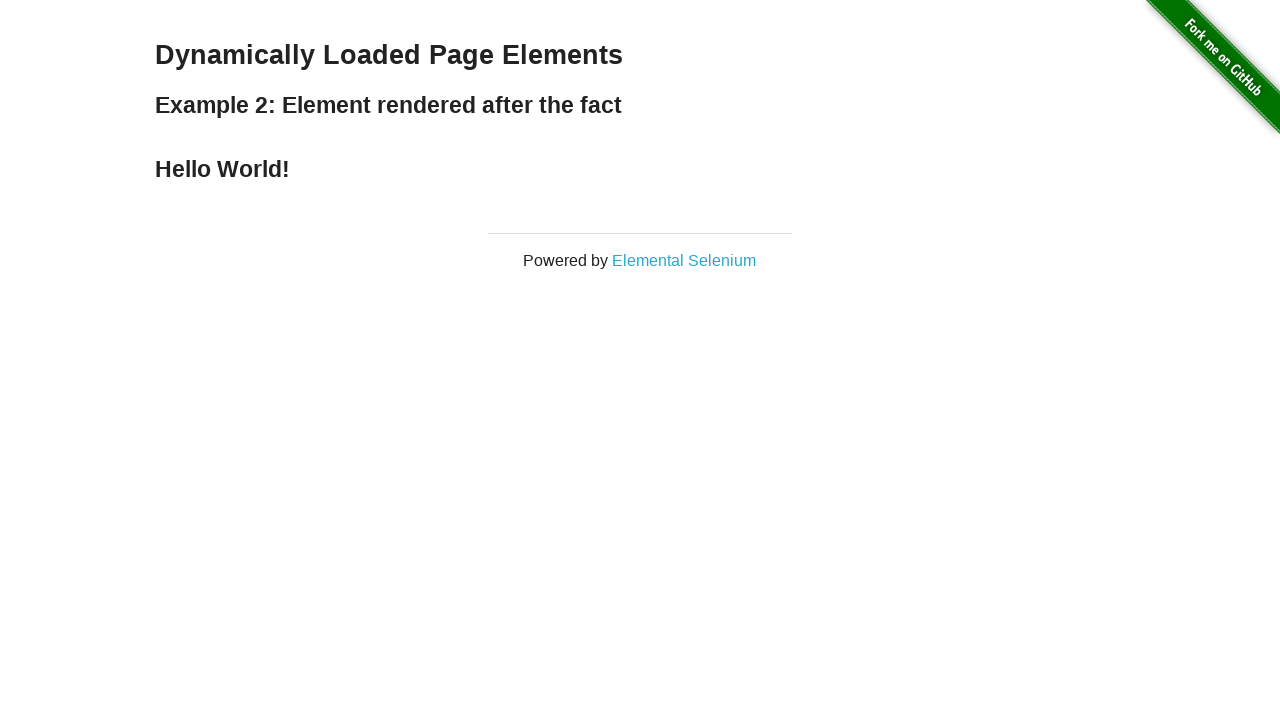

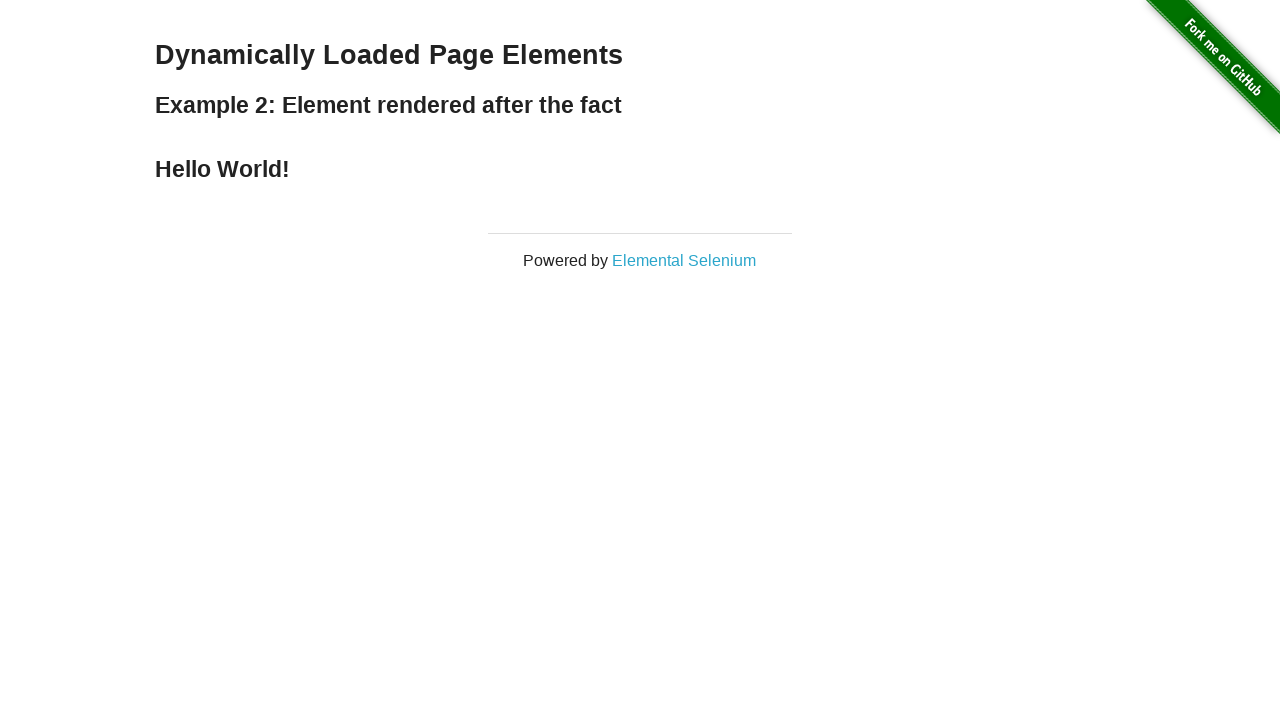